Tests form submission on httpbin by filling an email field and clicking the submit button

Starting URL: https://httpbin.org/forms/post

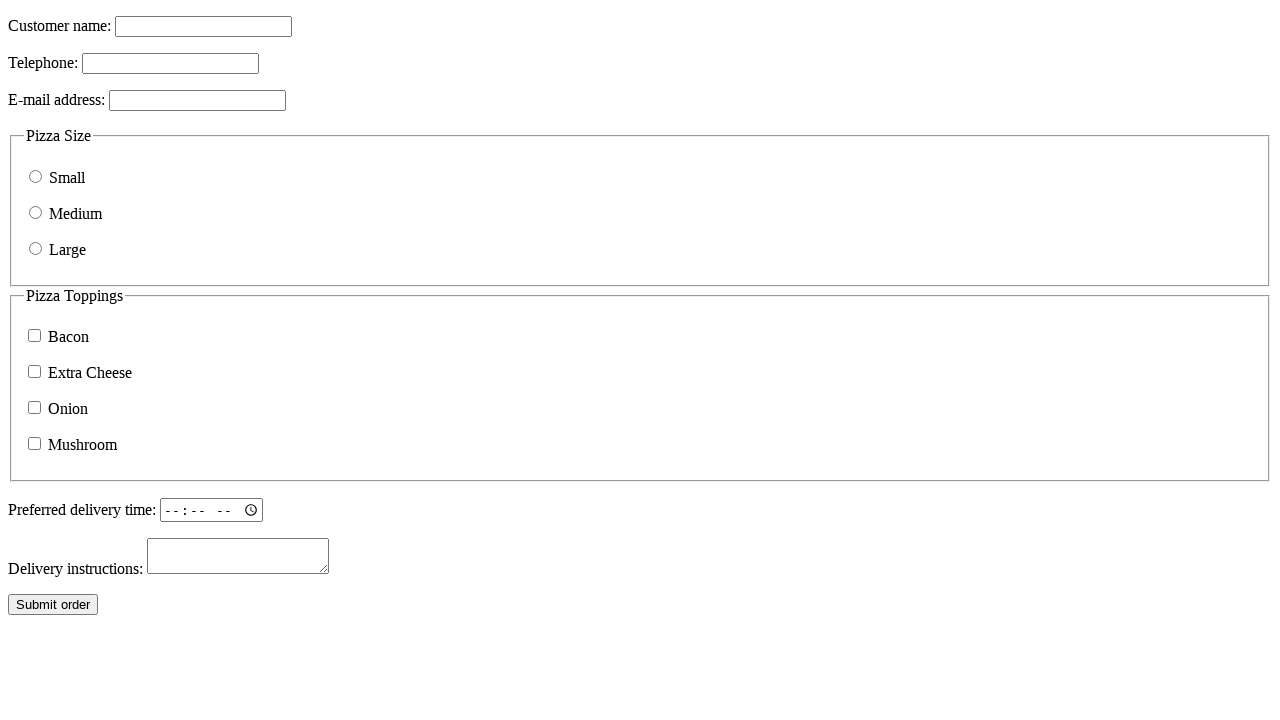

Filled customer email field with 'real@example.com' on input[name='custemail']
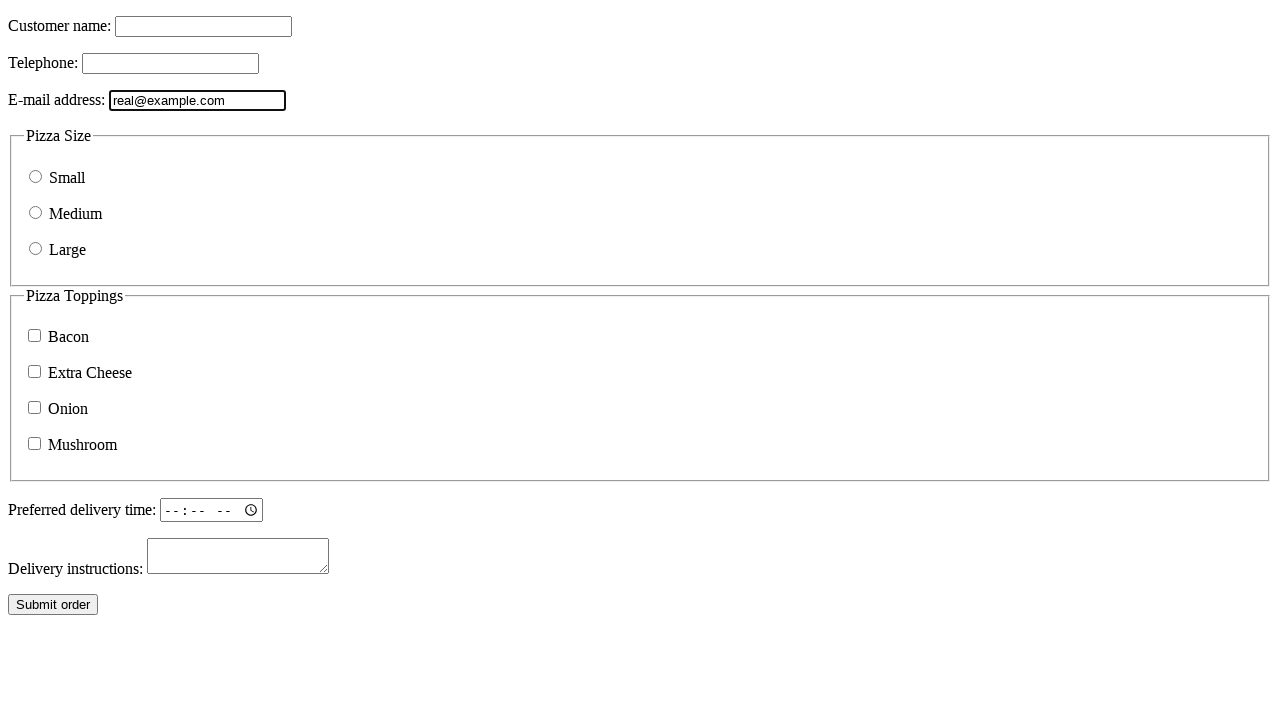

Clicked the submit button at (53, 605) on button
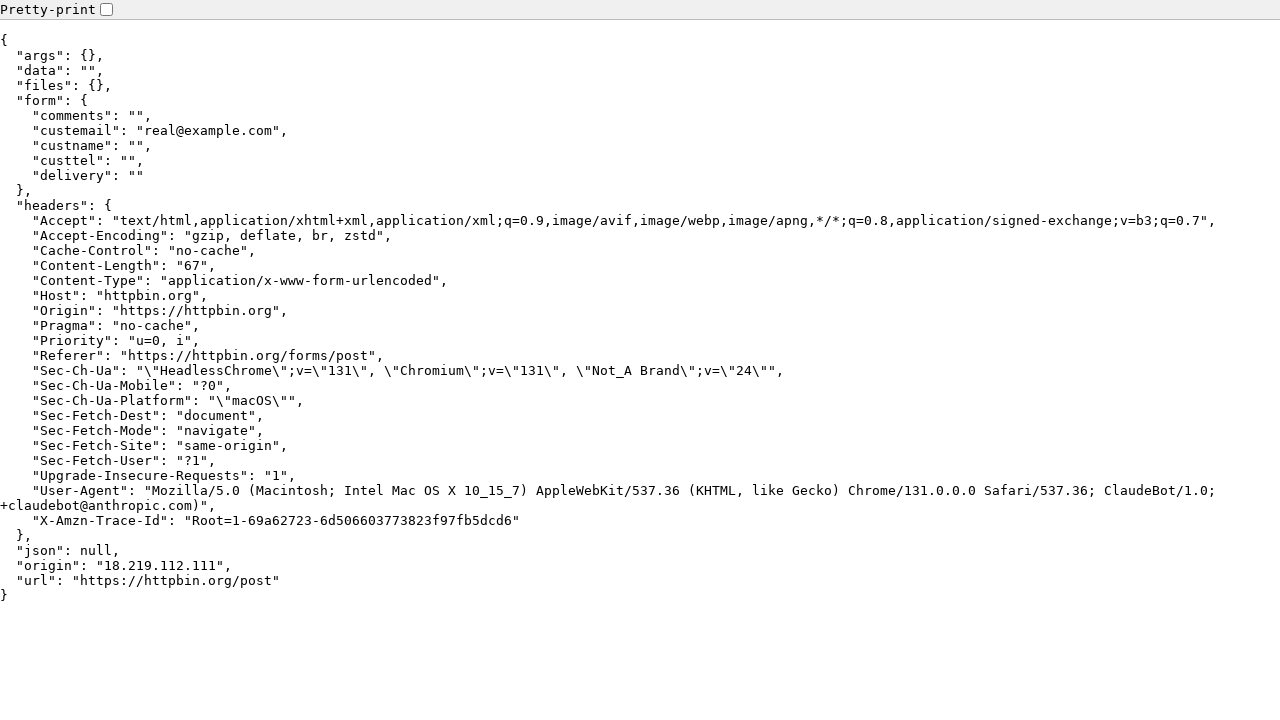

Form submission completed and page reached networkidle state
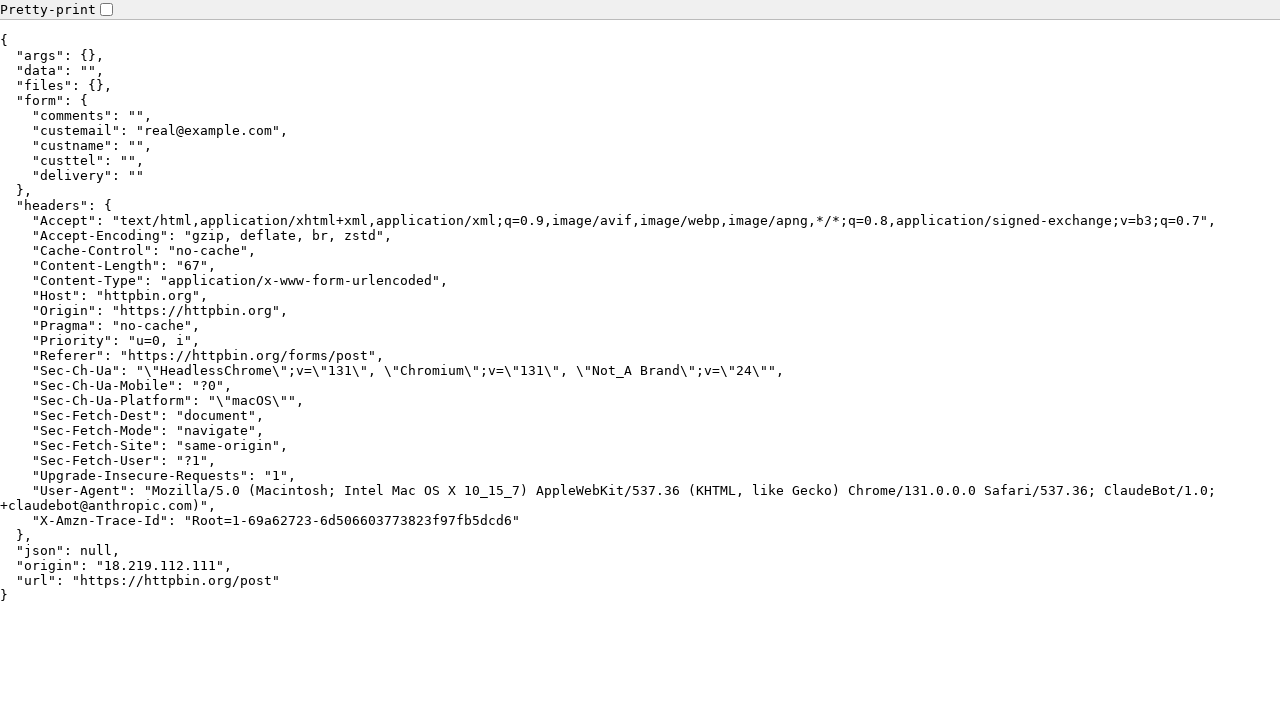

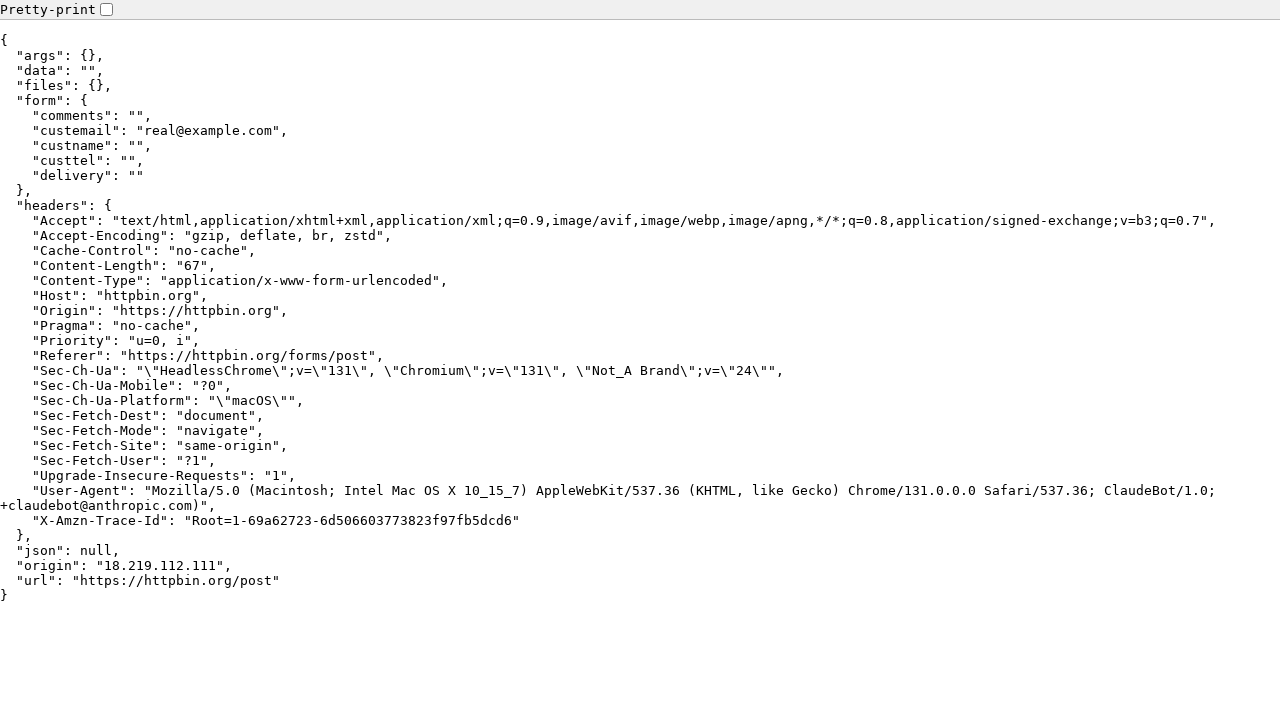